Navigates to a YouTube channel's videos page, scrolls down multiple times to trigger lazy loading of video content, and waits for videos to appear on the page.

Starting URL: https://www.youtube.com/c/SecularTalk/videos

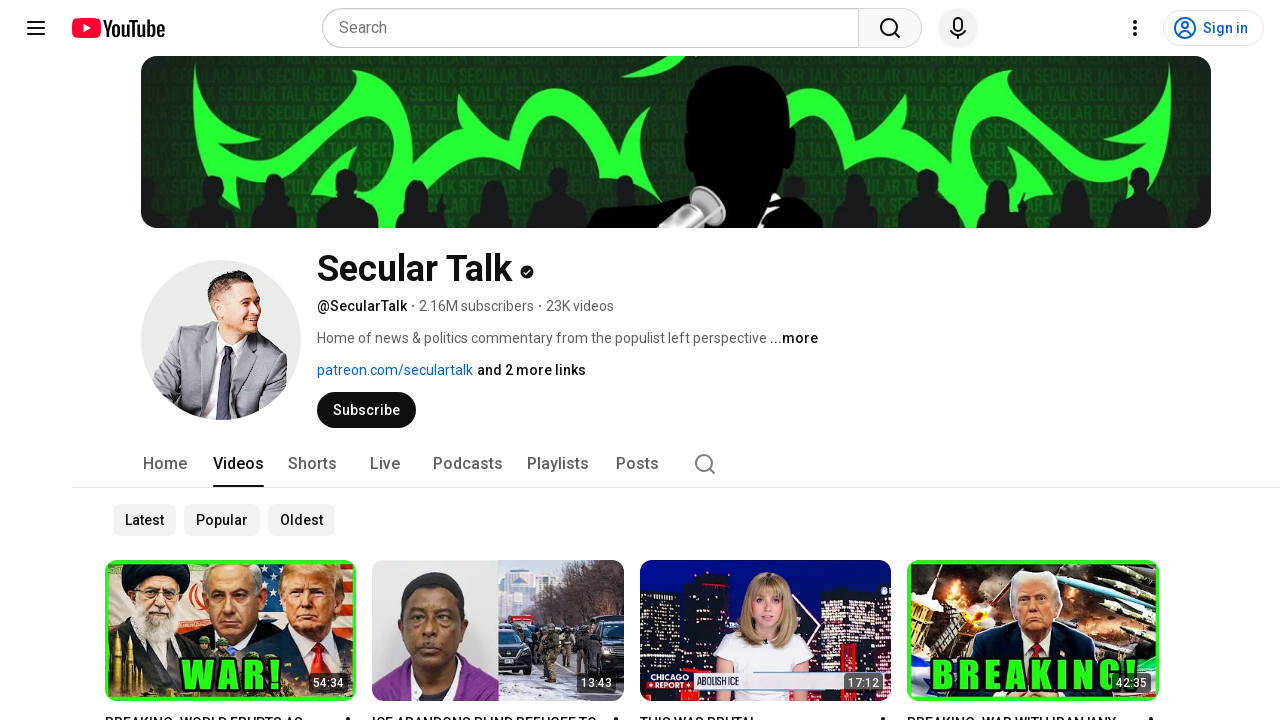

Scrolled down 250px to trigger lazy loading
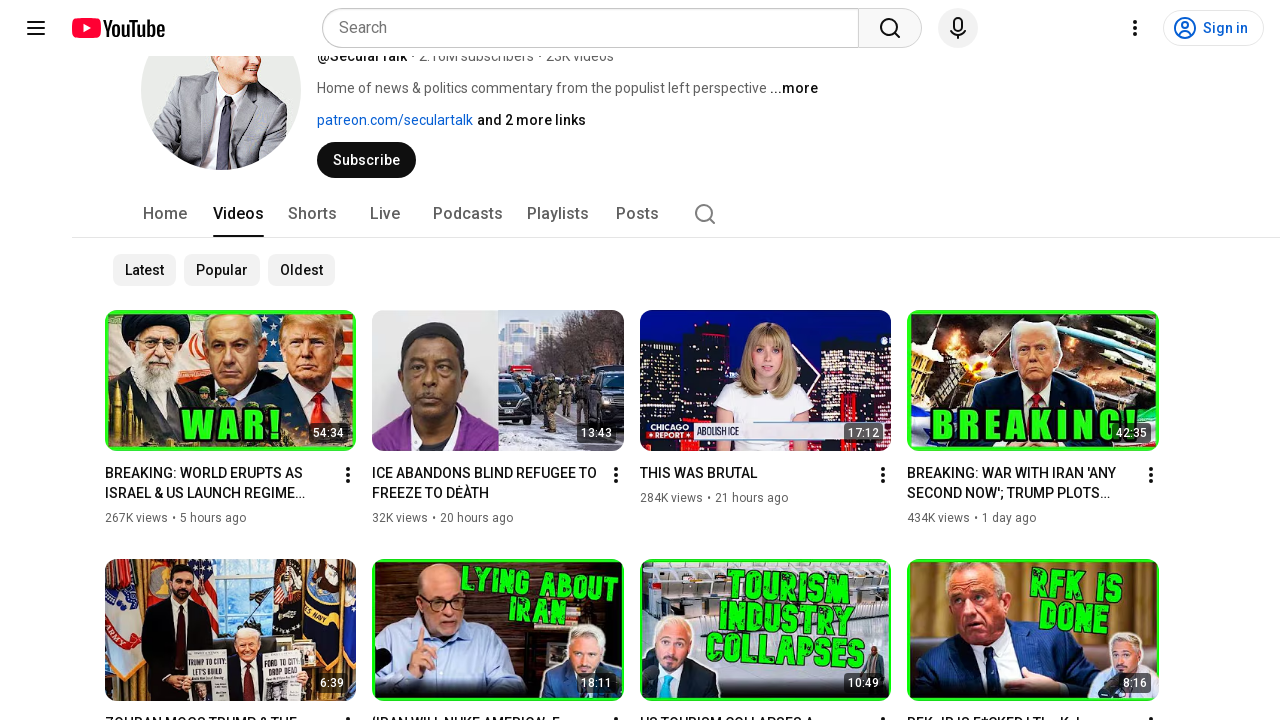

Scrolled down another 250px
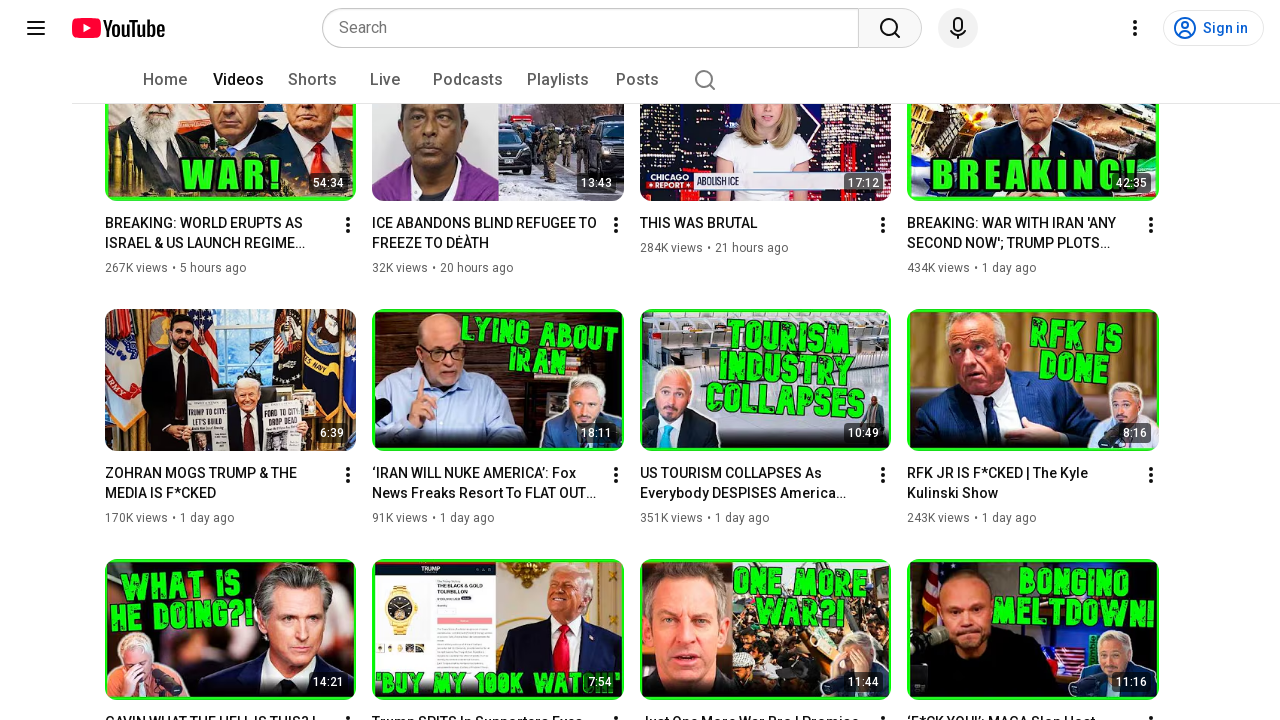

Scrolled down another 250px
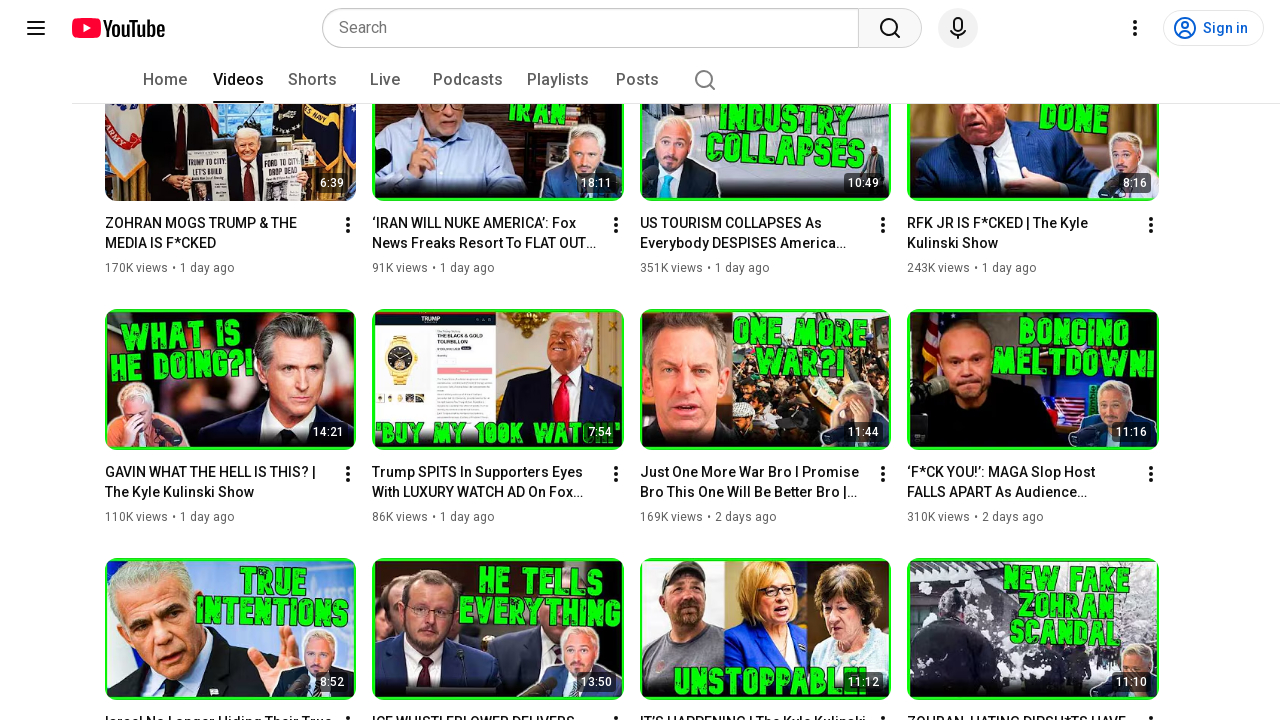

Scrolled down another 250px
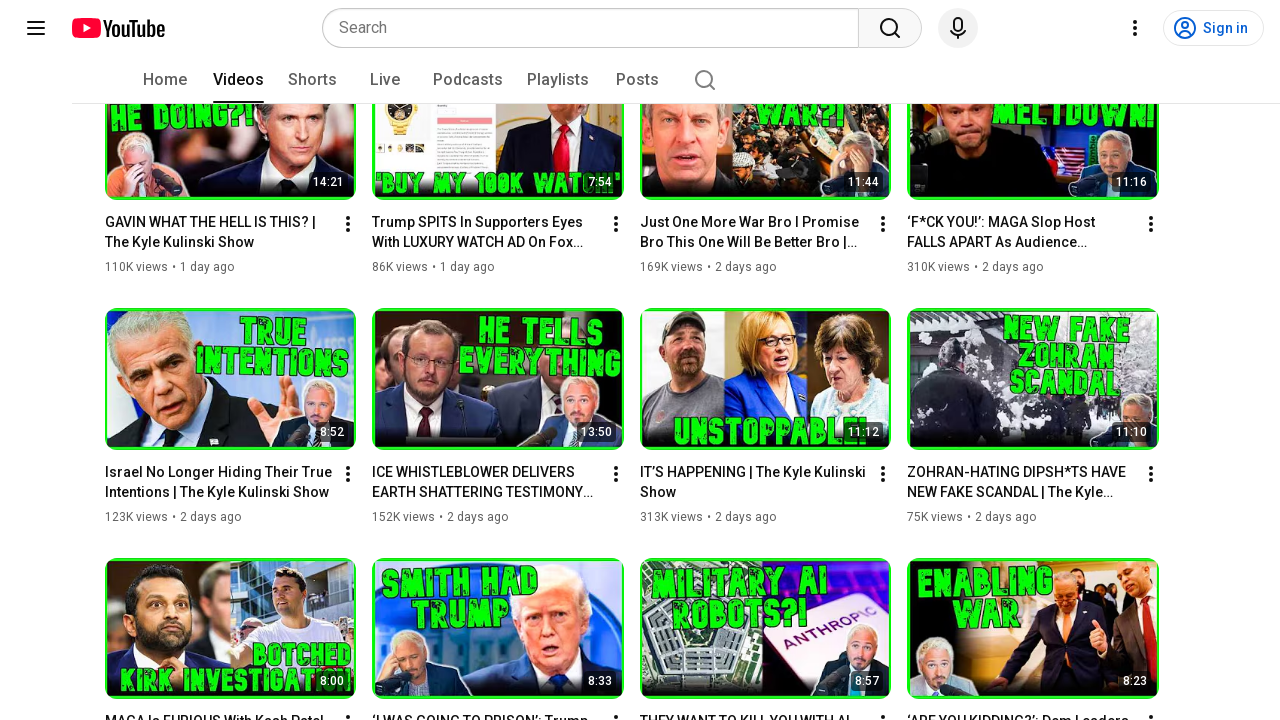

Scrolled down another 250px
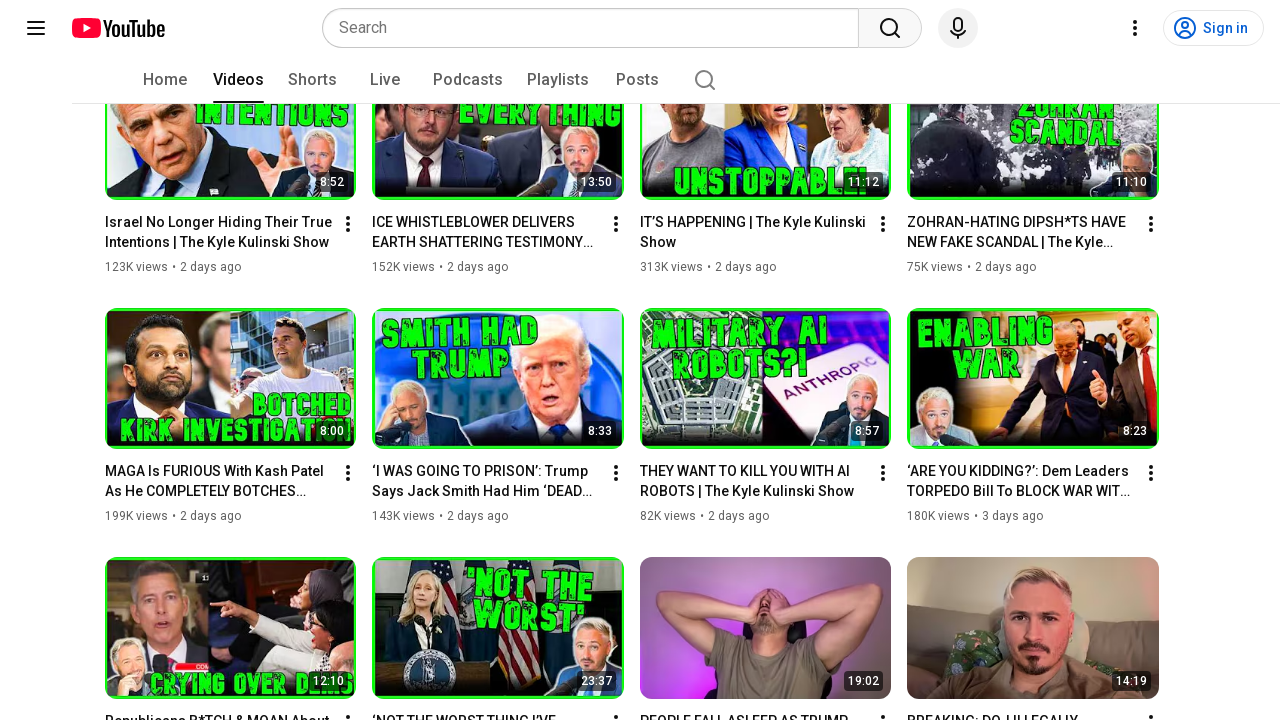

Waited for video titles to load on the page
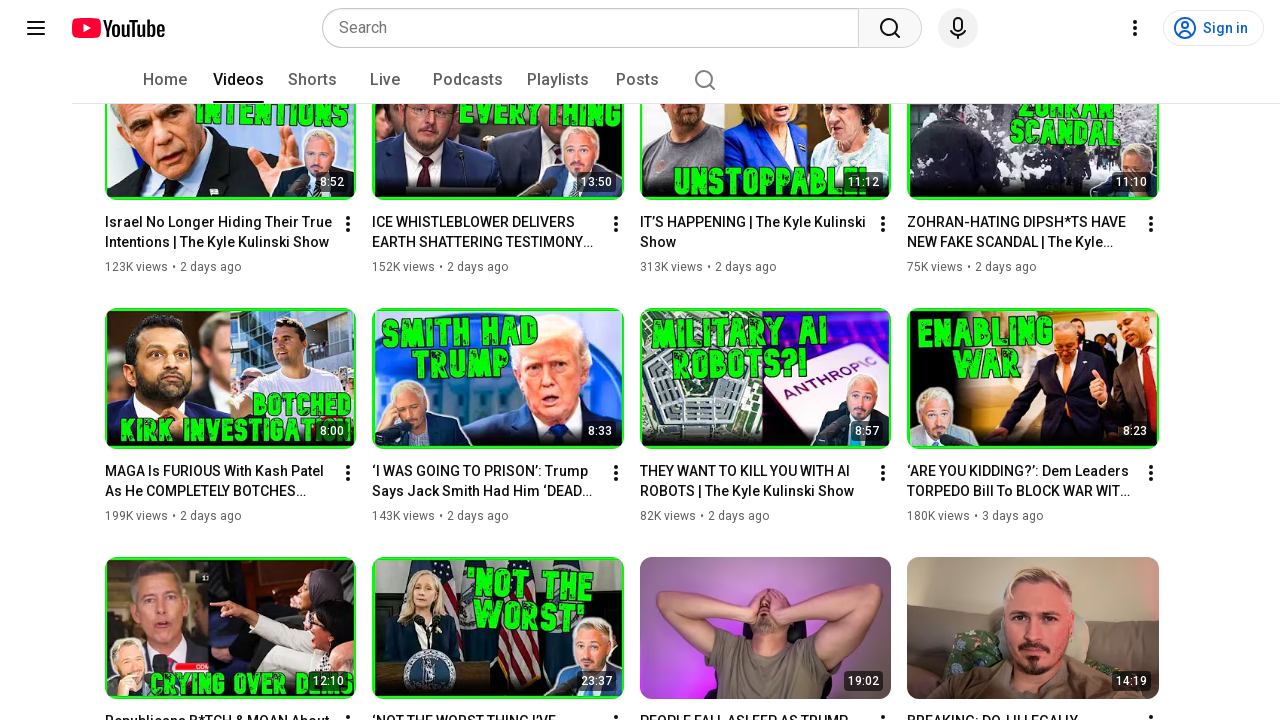

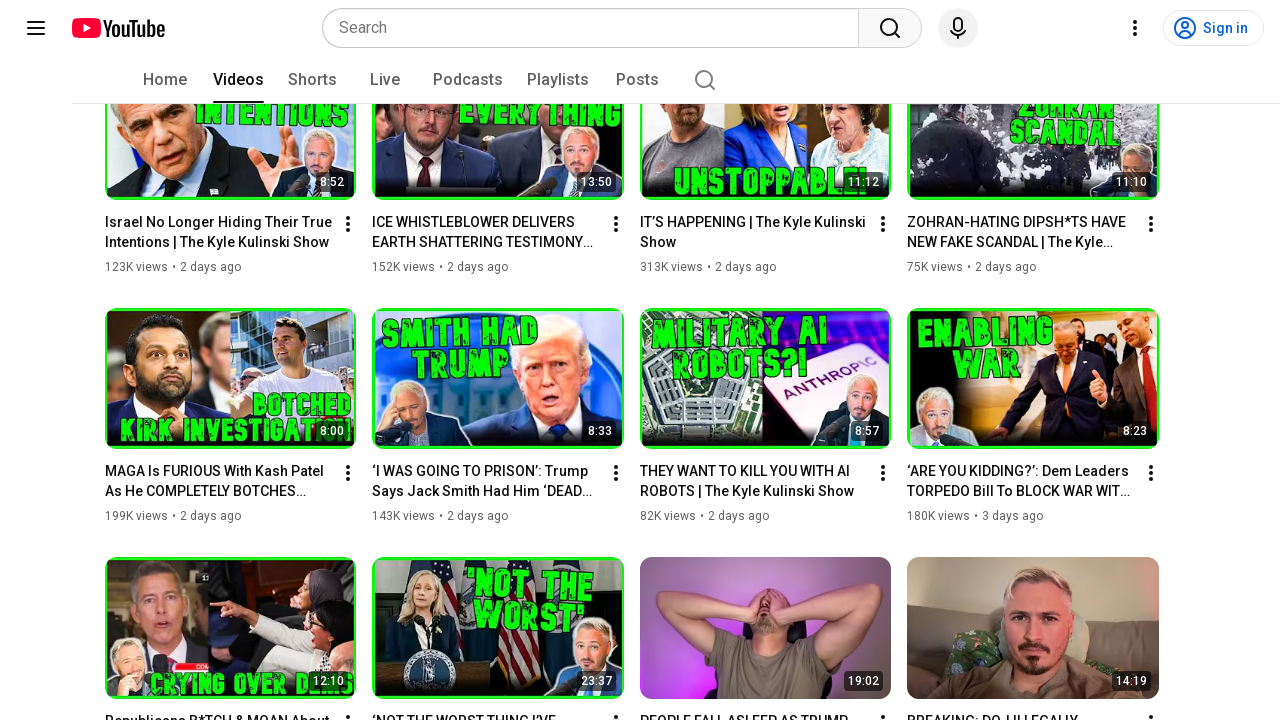